Tests browser window handling by navigating to DemoQA, clicking through to the Browser Windows section, opening a new tab, switching to it, and verifying the sample page message is displayed.

Starting URL: https://demoqa.com/

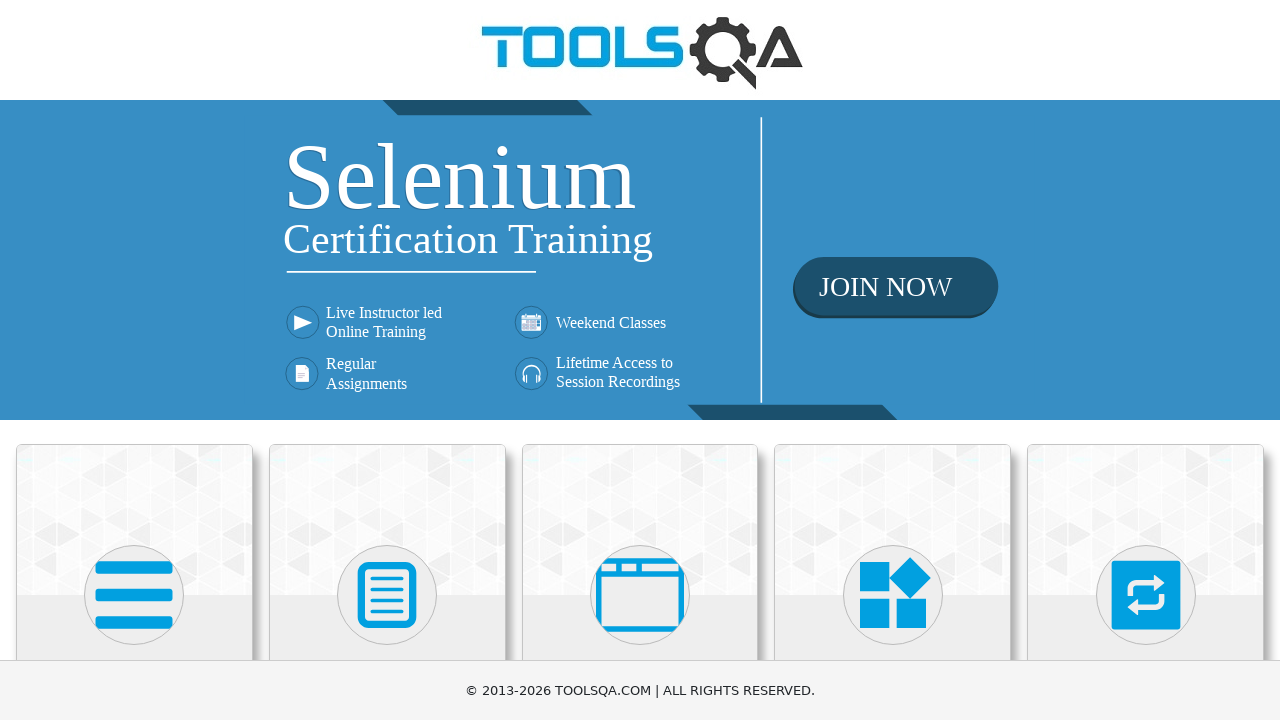

Clicked on 'Alerts, Frame & Windows' card at (640, 360) on text=Alerts, Frame & Windows
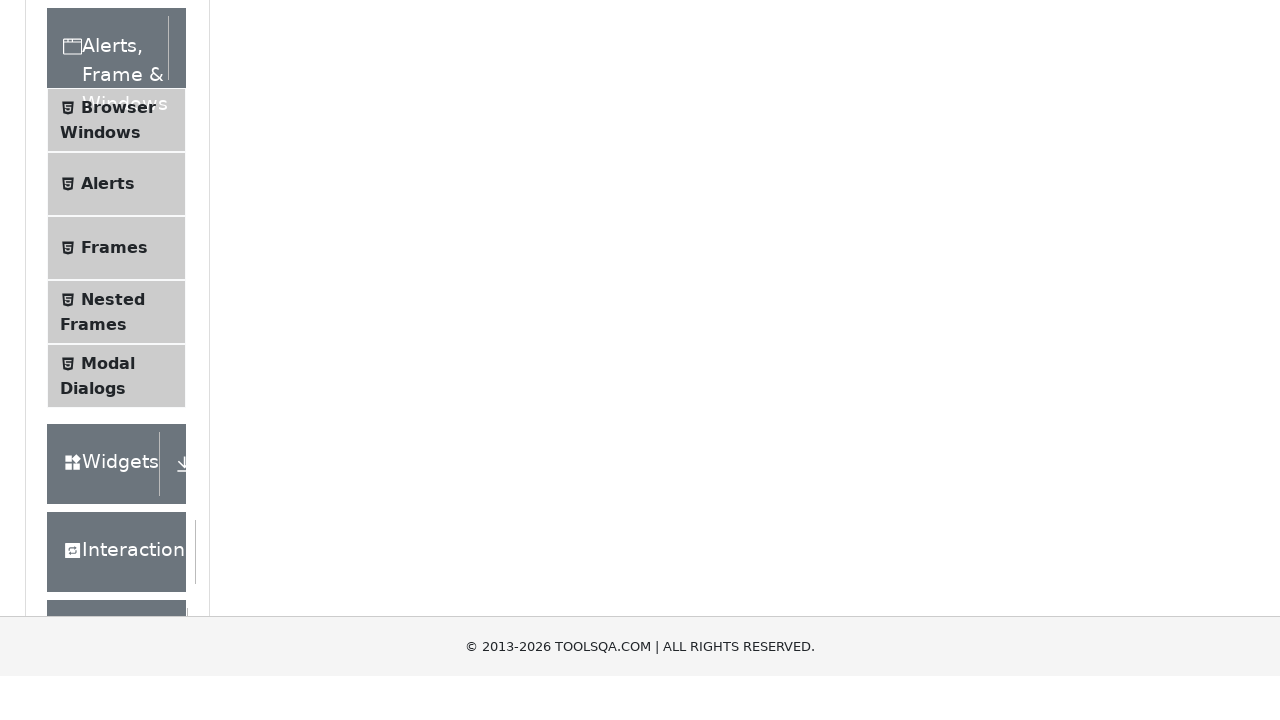

Clicked on 'Browser Windows' menu item at (118, 424) on text=Browser Windows
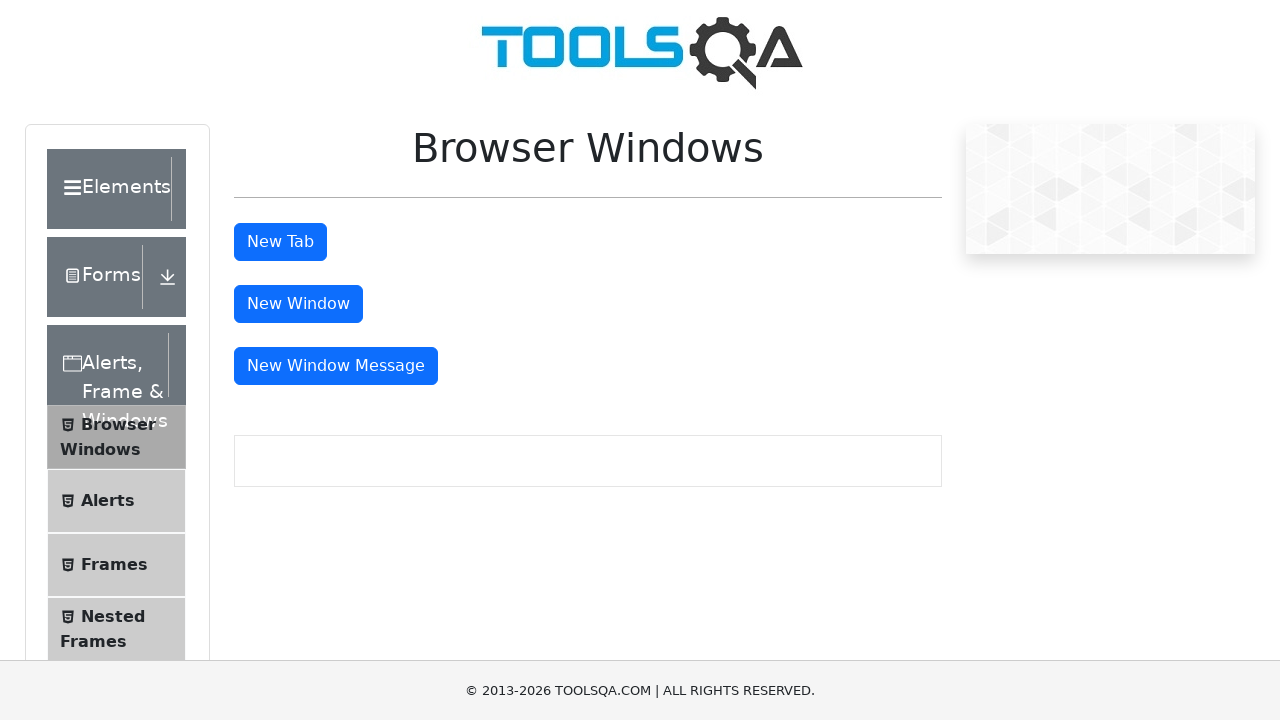

Clicked 'New Tab' button to open new tab at (280, 242) on #tabButton
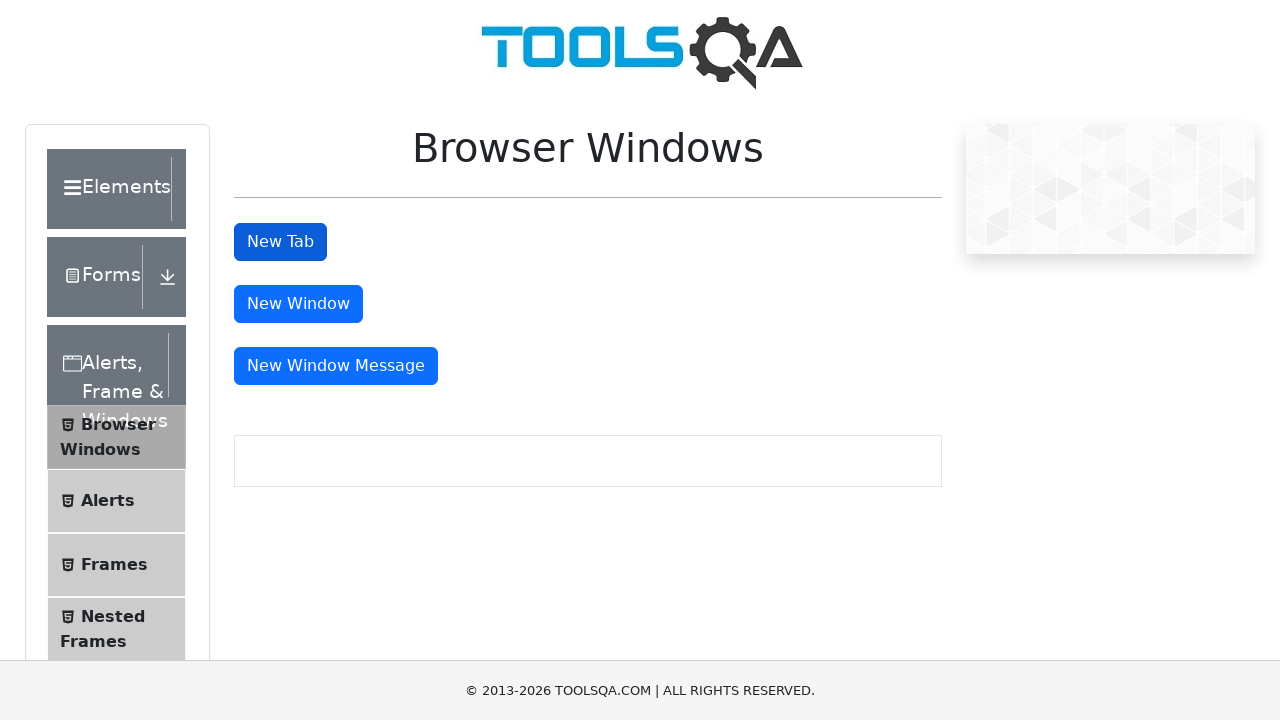

New tab opened and captured
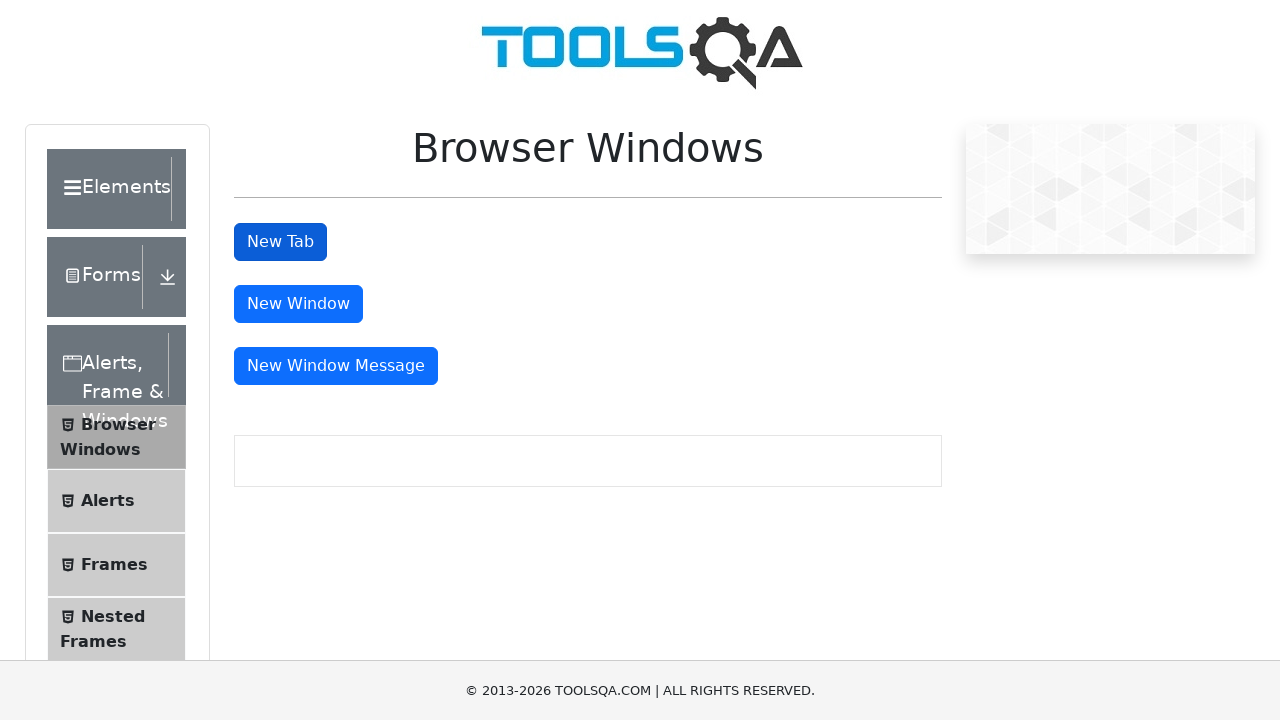

New page loaded completely
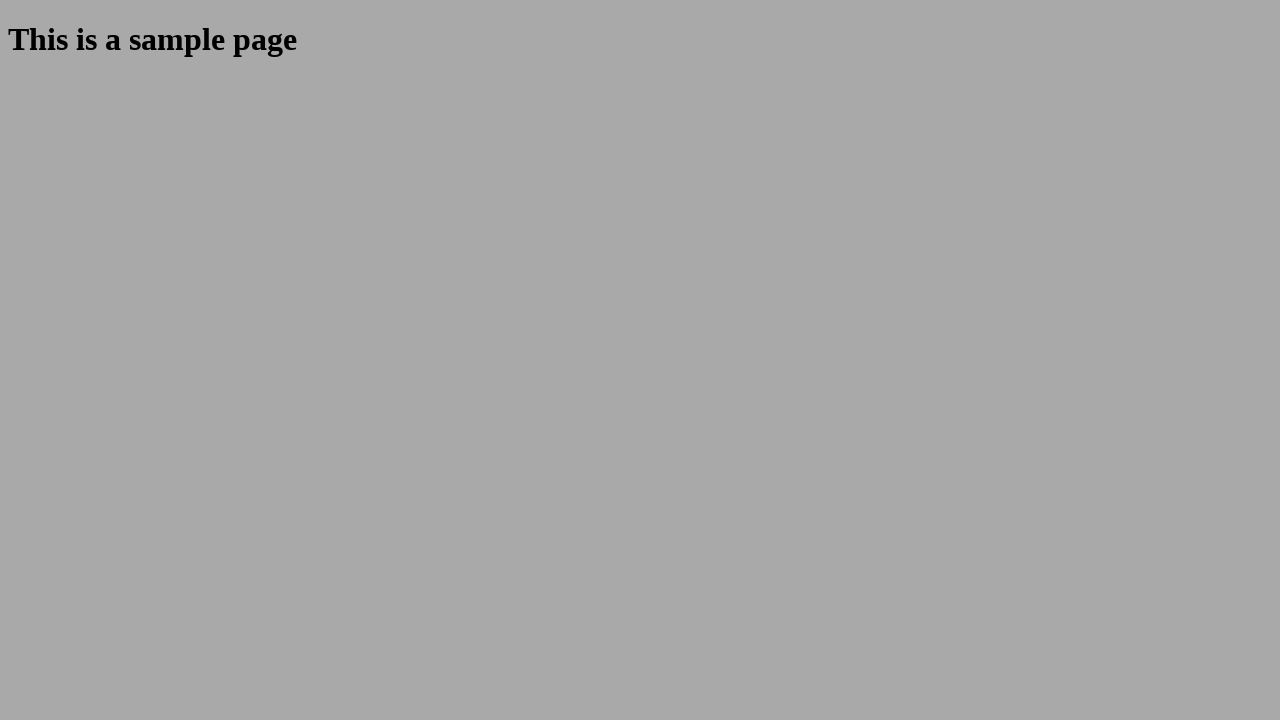

Retrieved sample heading message: 'This is a sample page'
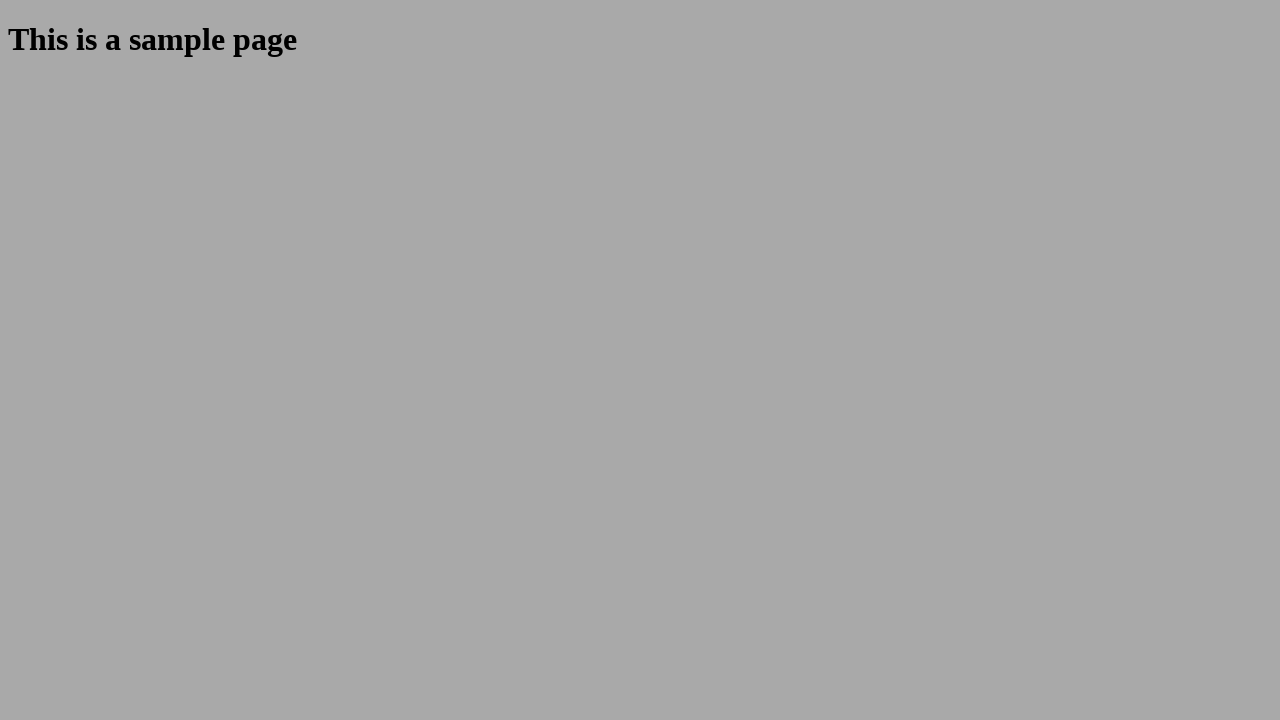

Verified message 'This is a sample page' is displayed
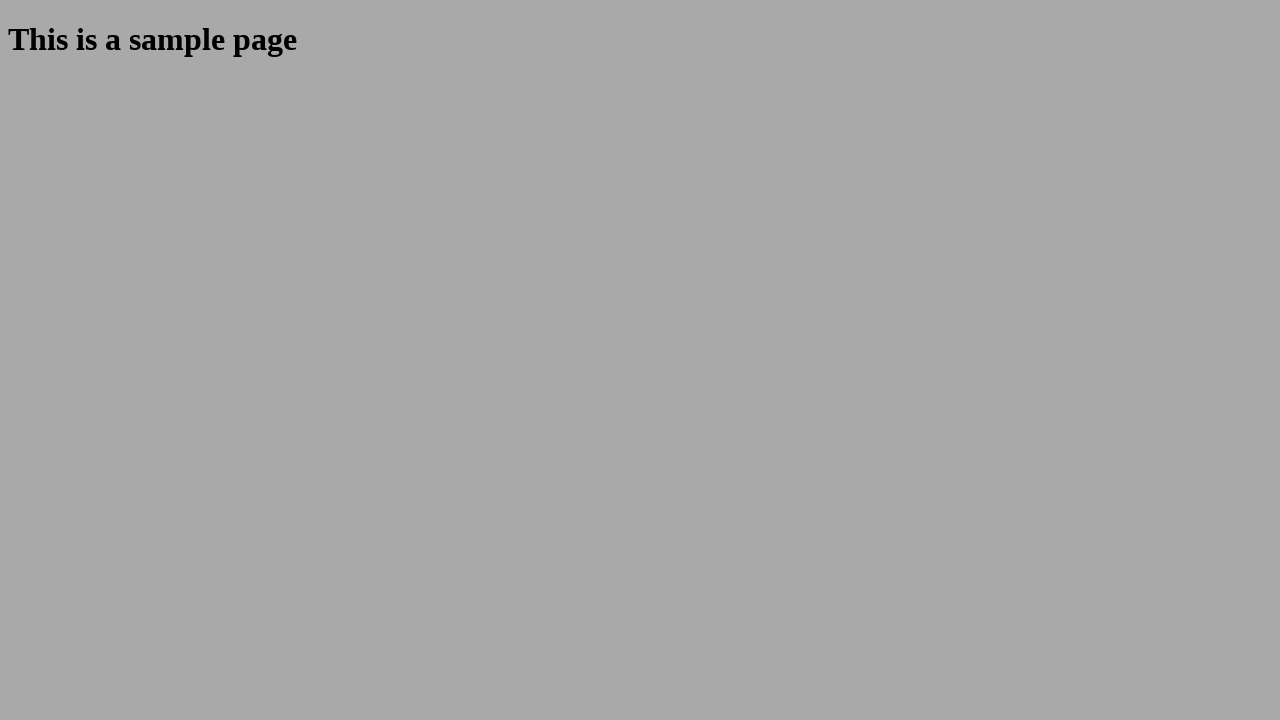

Closed the new tab
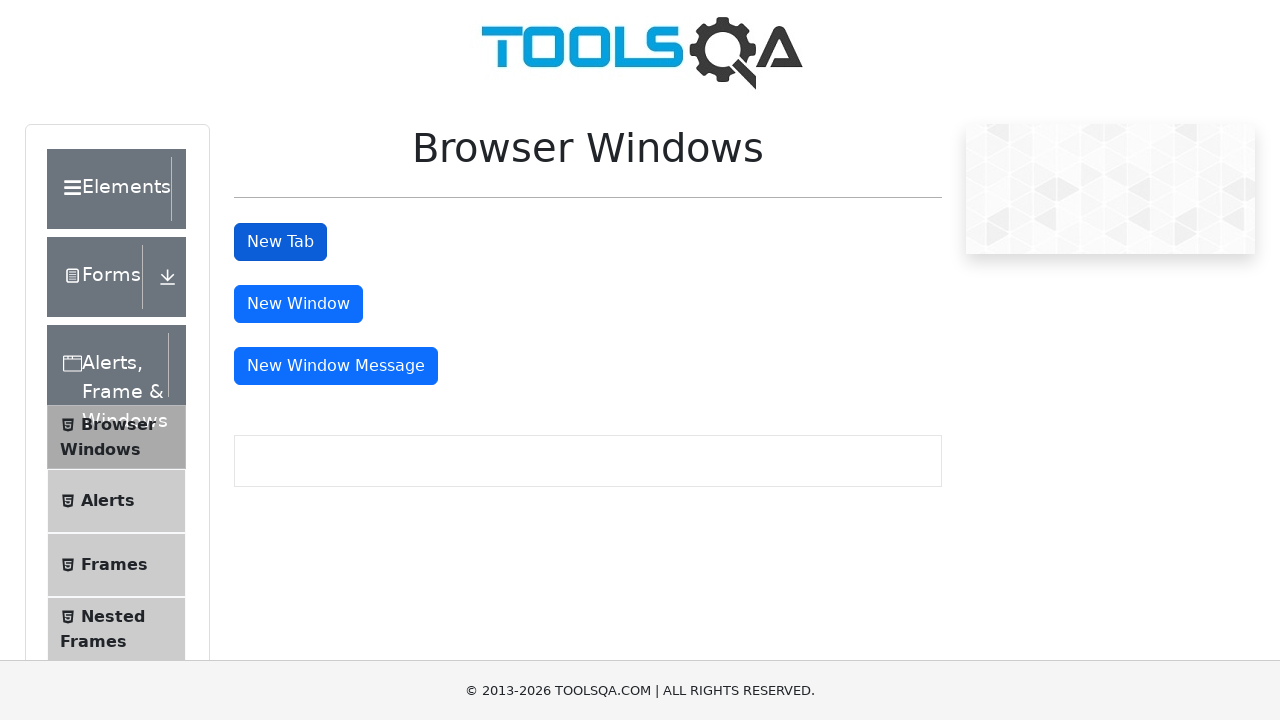

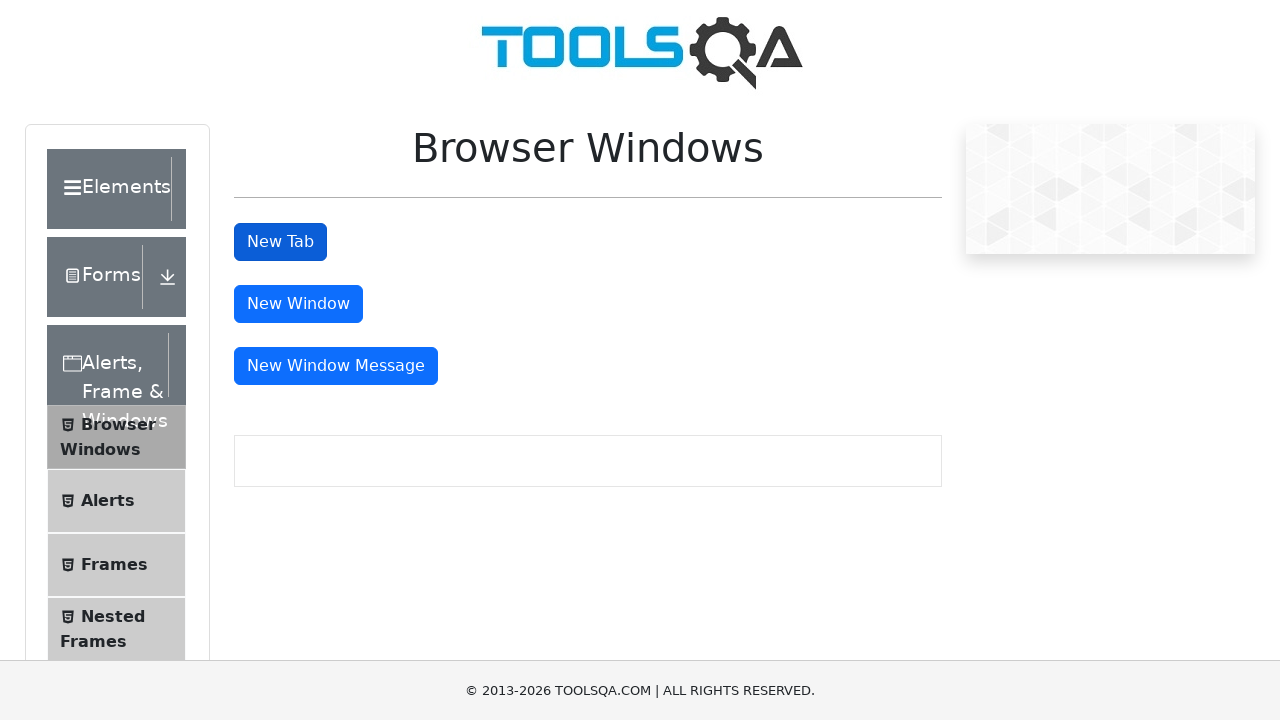